Reads two numbers from the page, calculates their sum, selects the sum from a dropdown menu, and submits the form

Starting URL: http://suninjuly.github.io/selects1.html

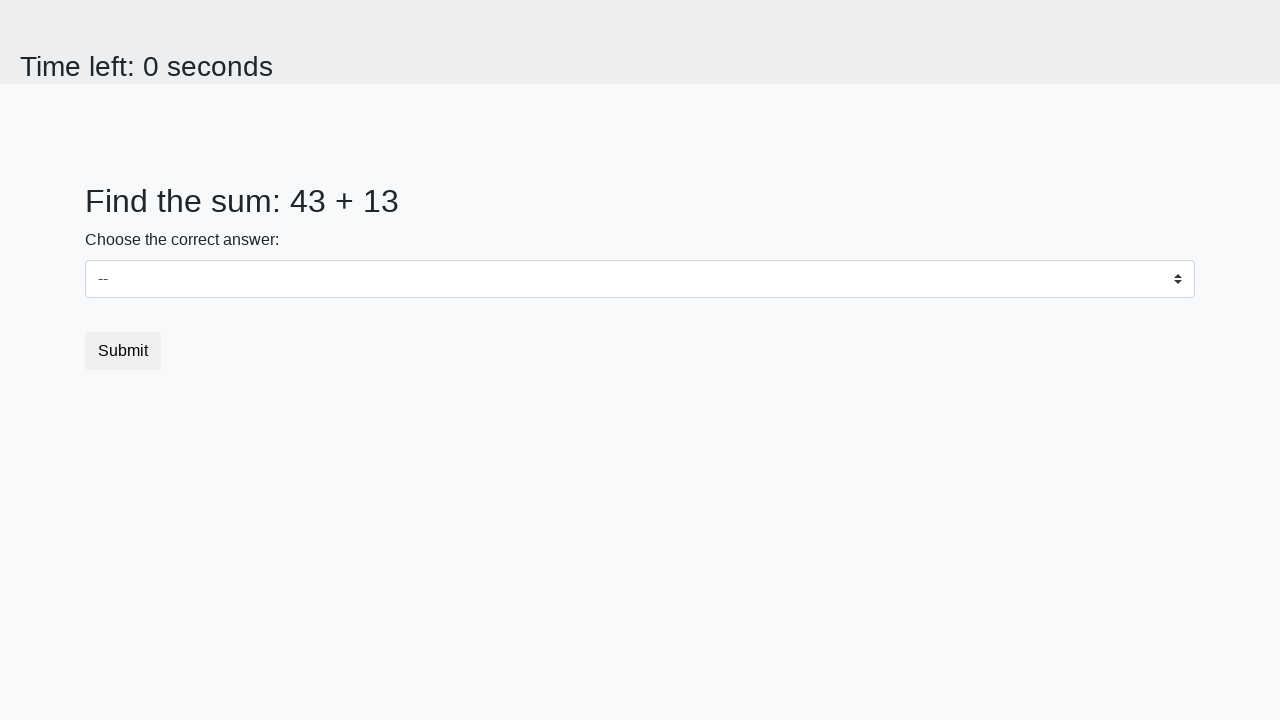

Retrieved first number from the page
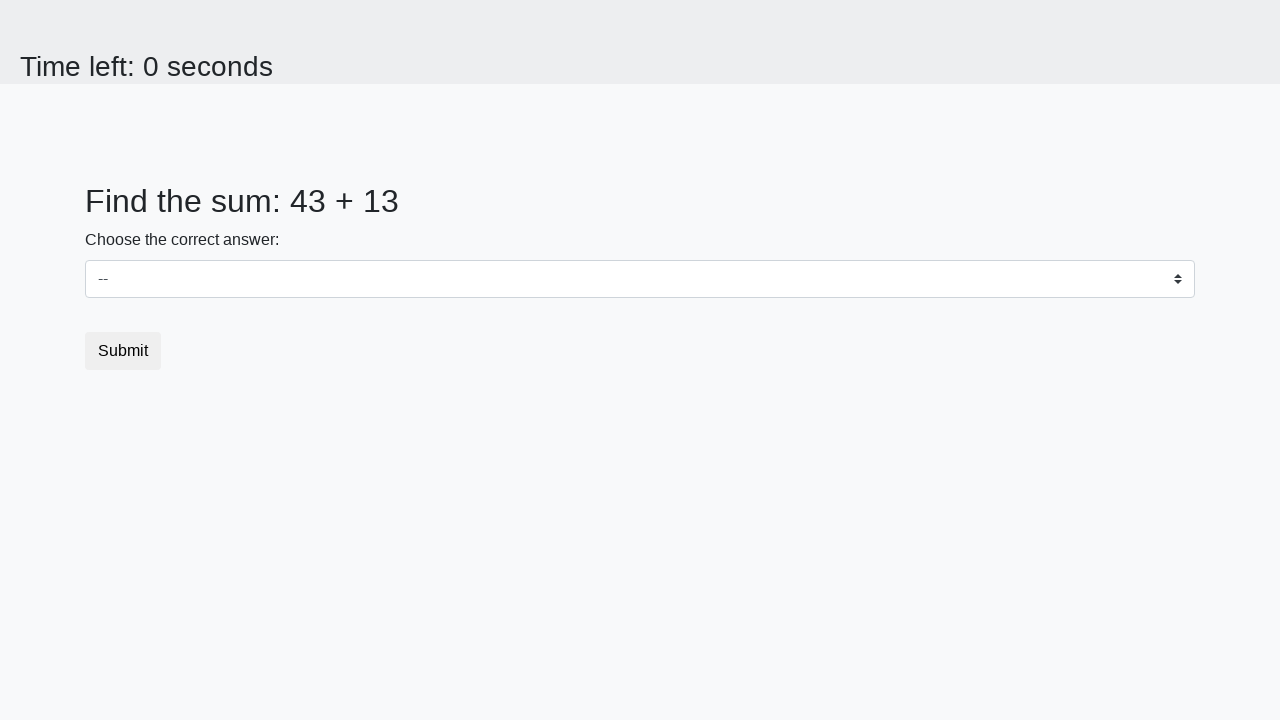

Retrieved second number from the page
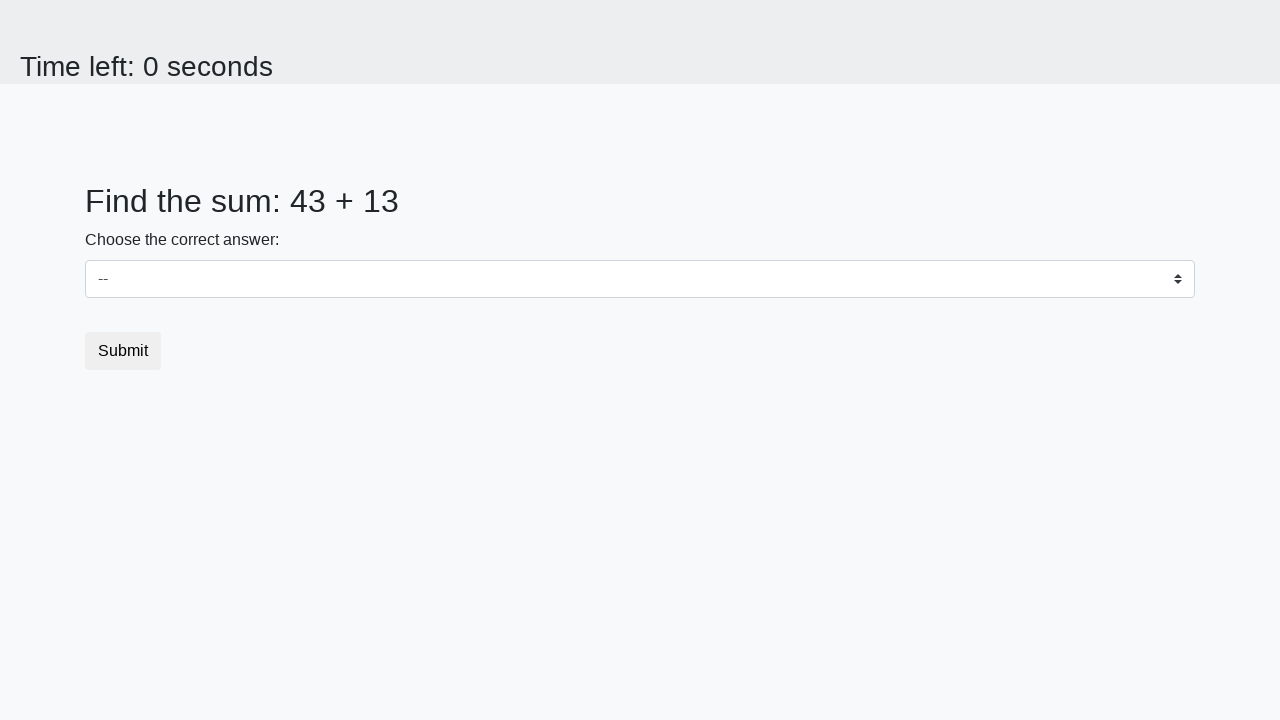

Calculated sum of 43 + 13 = 56
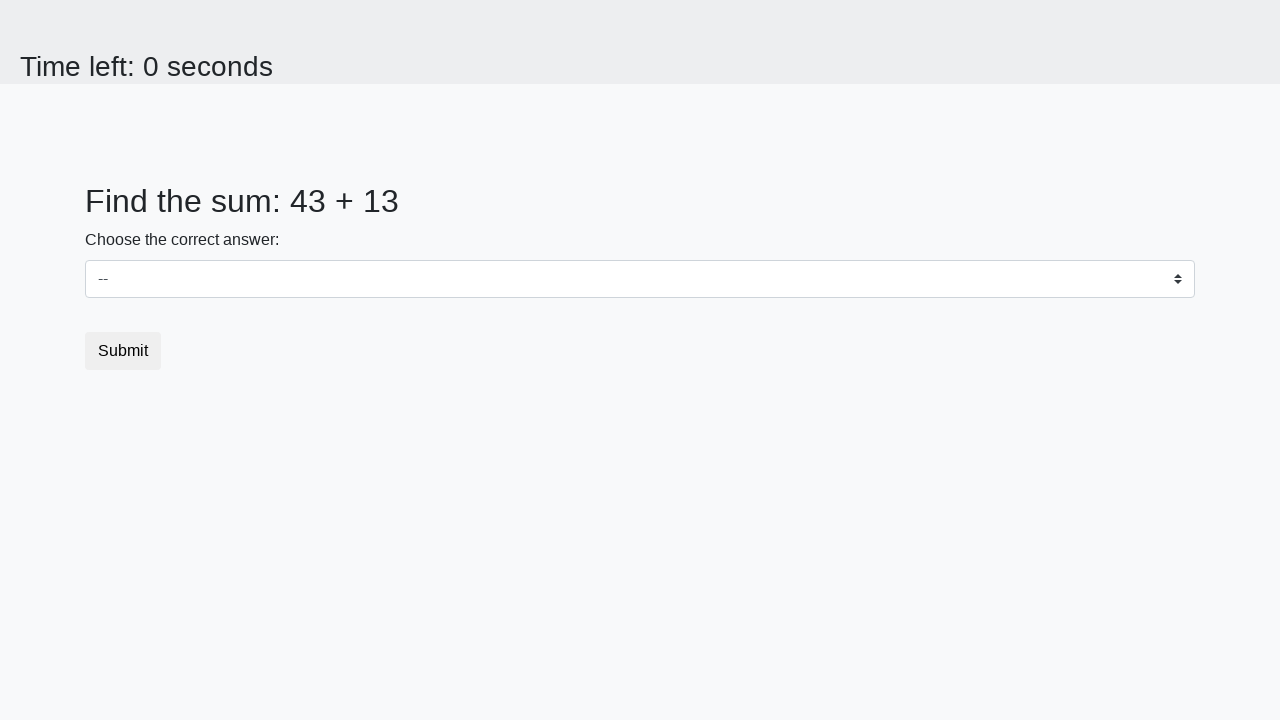

Selected sum value 56 from dropdown menu on #dropdown
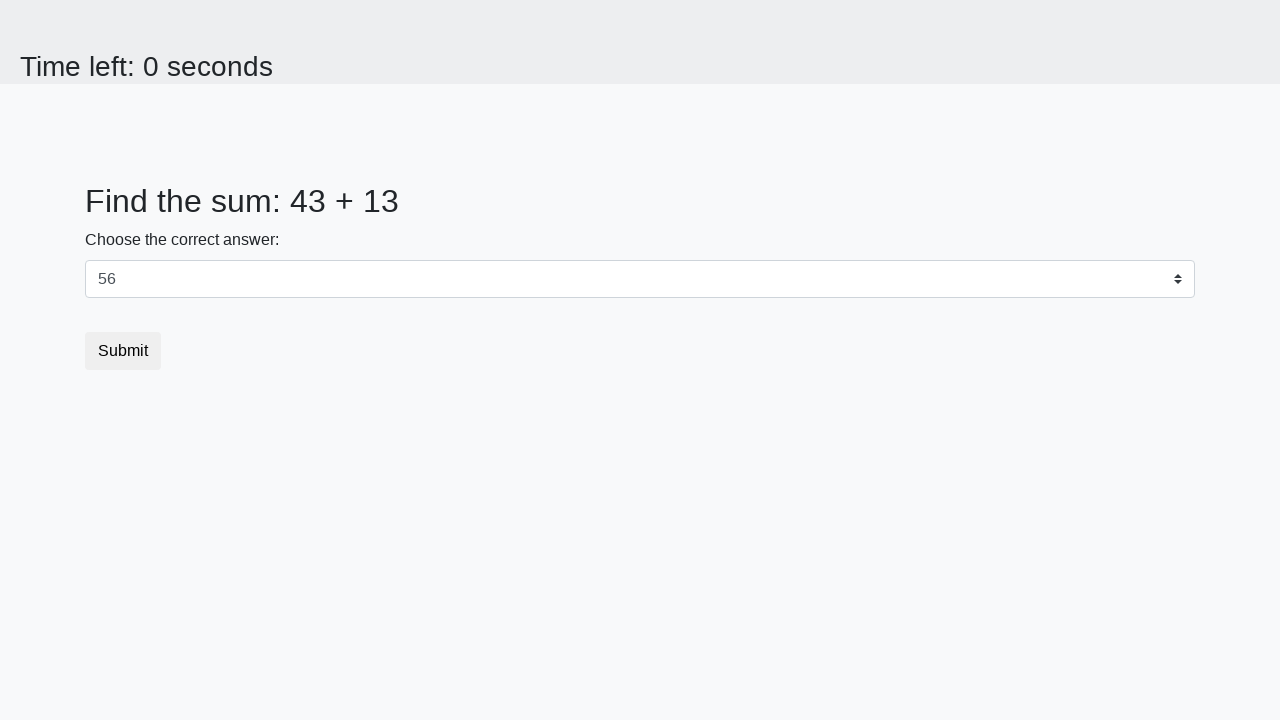

Clicked submit button to complete the form at (123, 351) on button[type='submit']
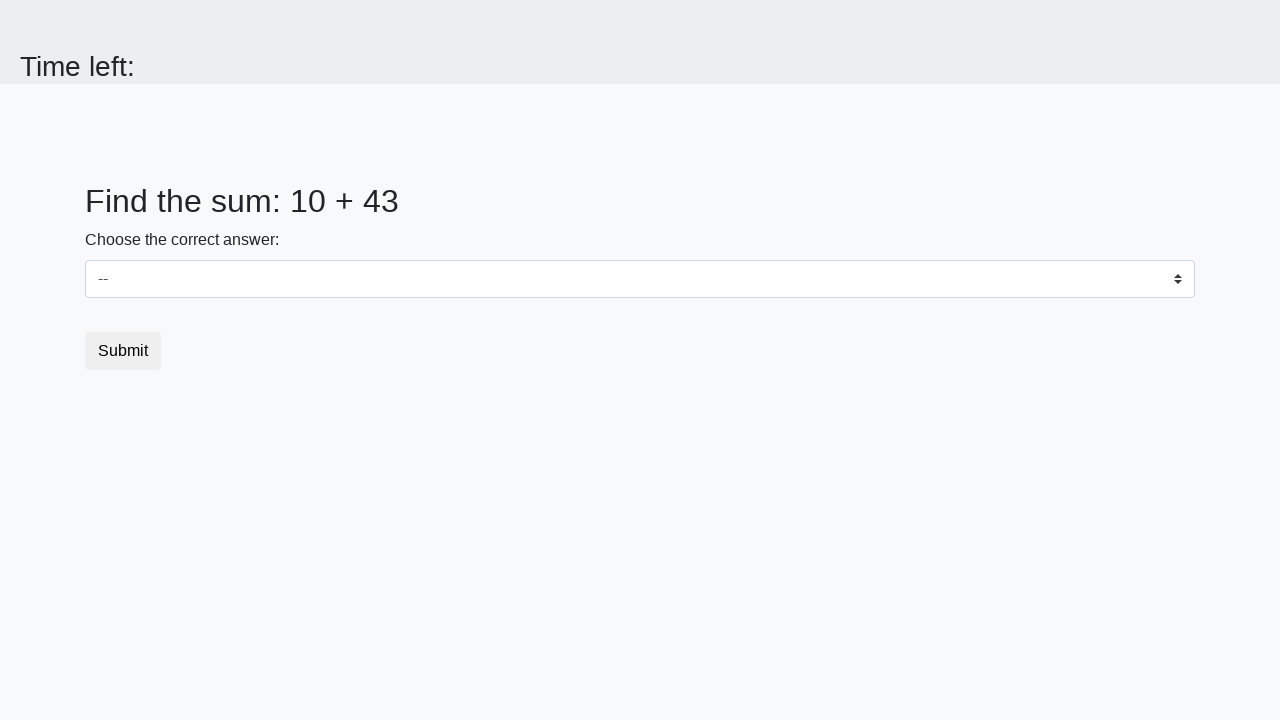

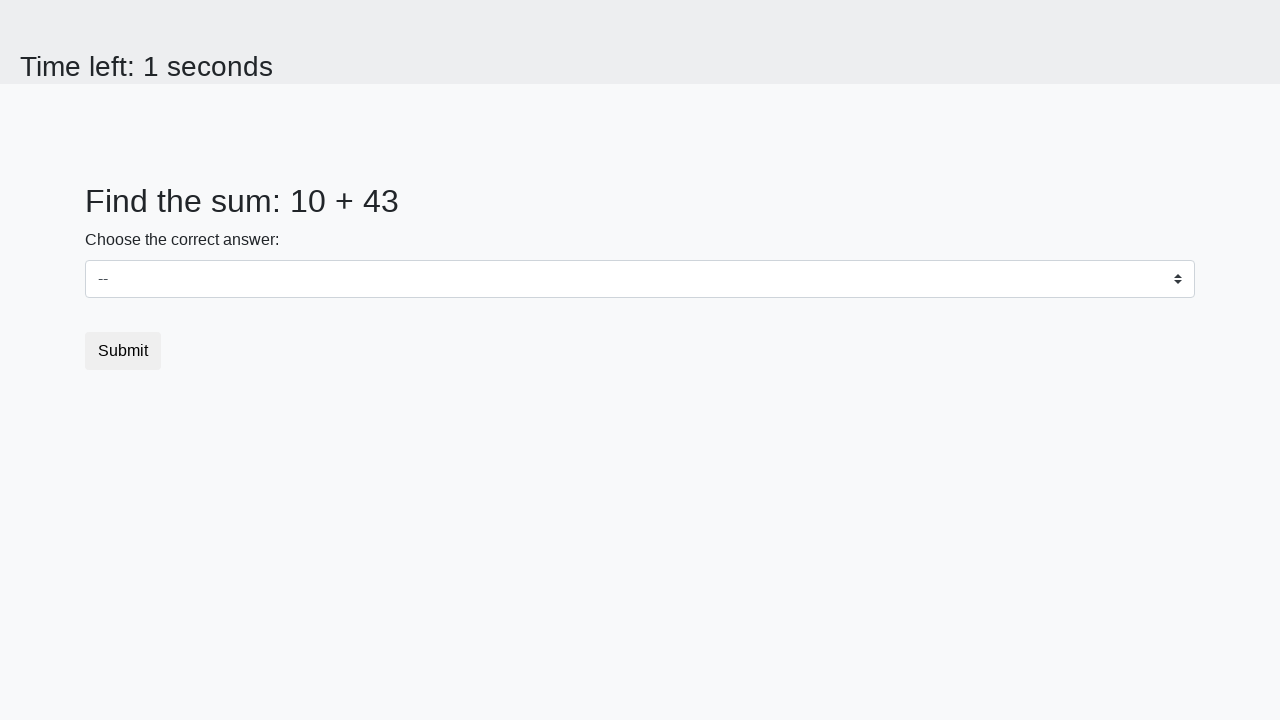